Tests a todo list application by adding two tasks using the input field

Starting URL: https://herziopinto.github.io/lista-de-tarefas/

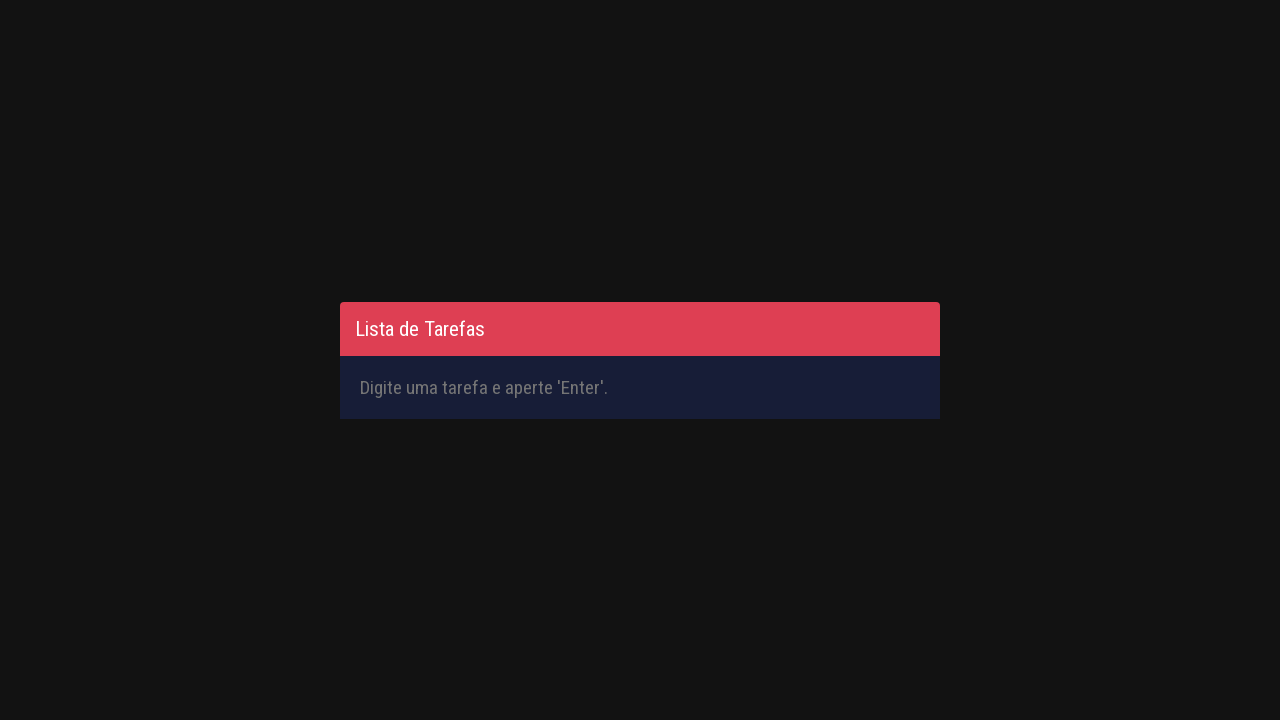

Filled input field with first task 'Learn Selenium' on #inputTask
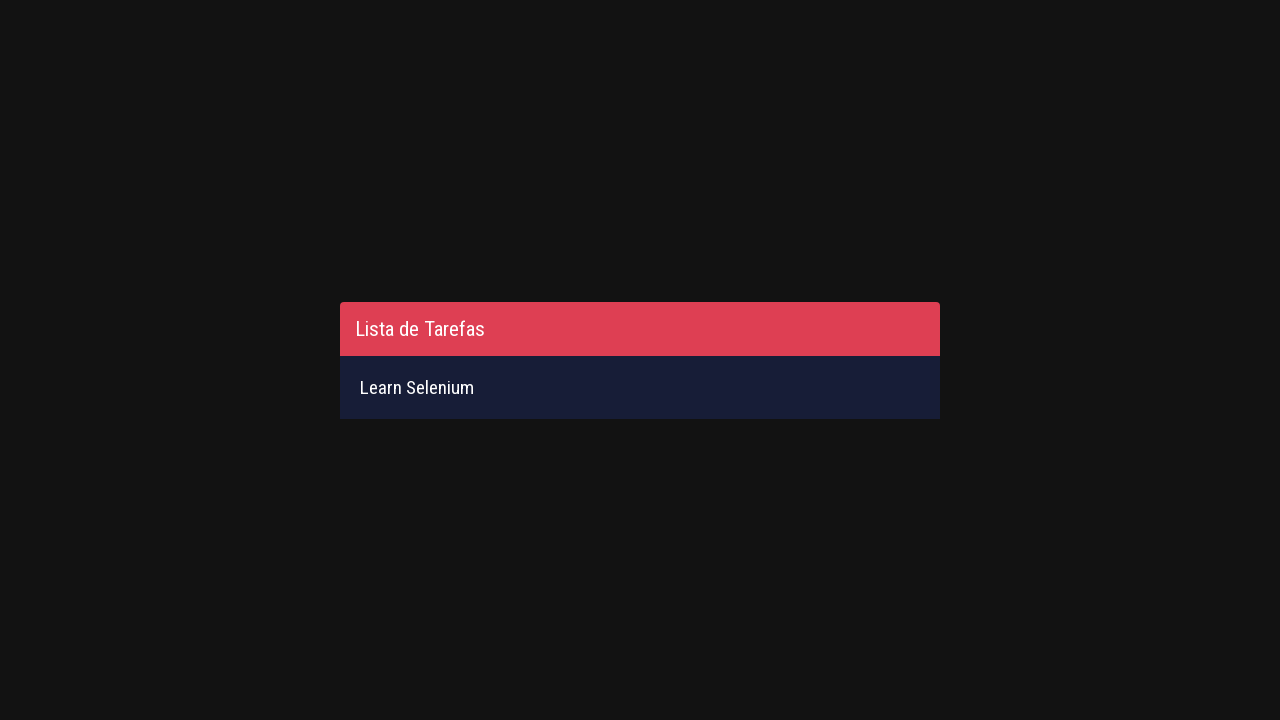

Pressed Enter to add first task to the list on #inputTask
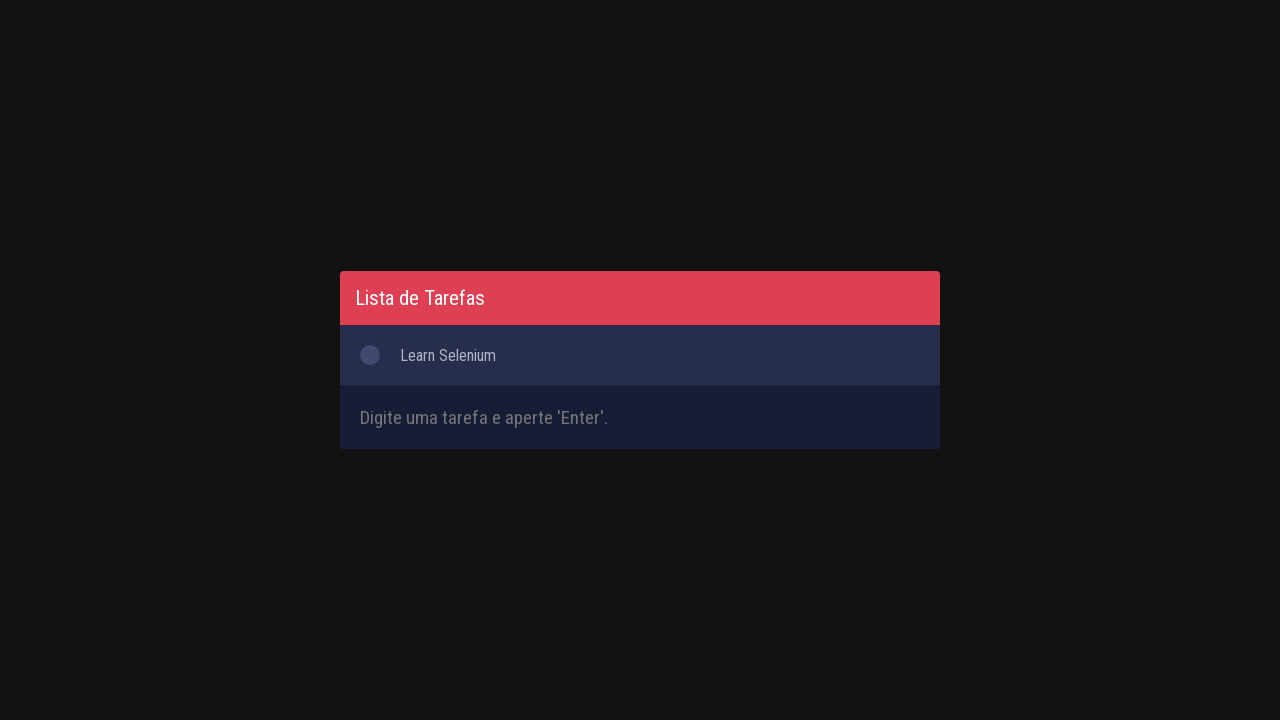

Filled input field with second task 'Learn Cypress' on #inputTask
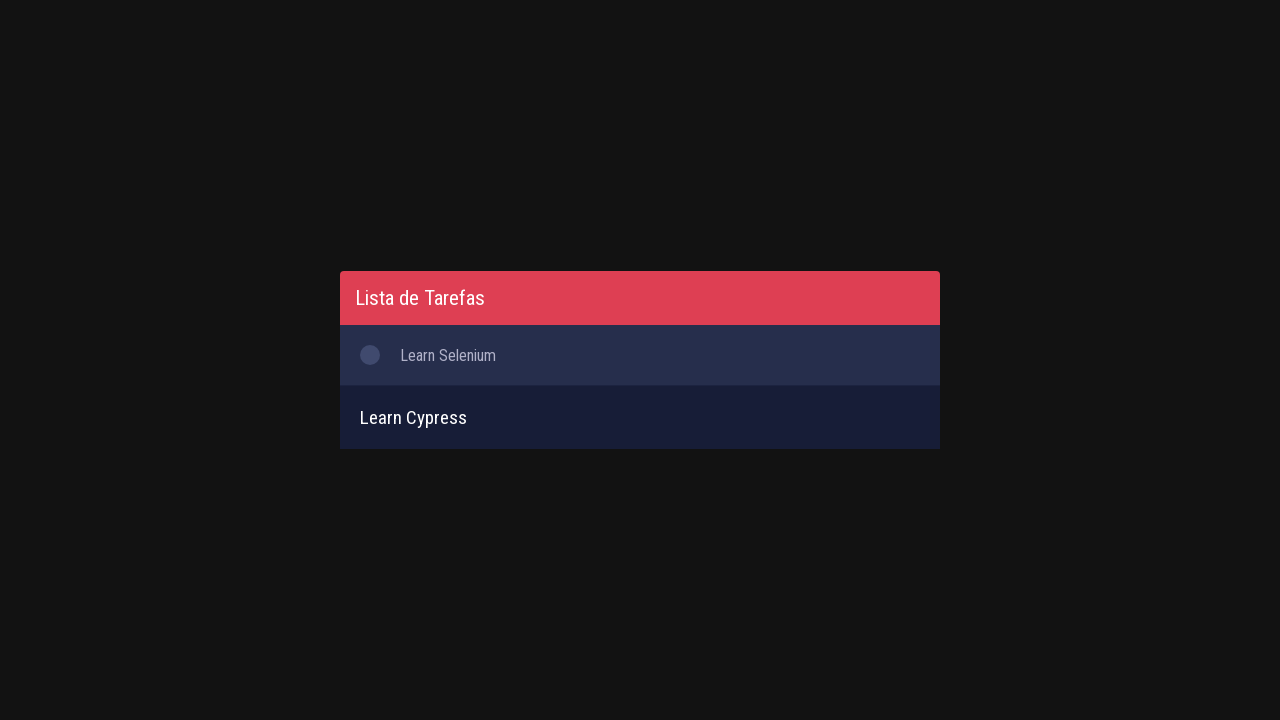

Pressed Enter to add second task to the list on #inputTask
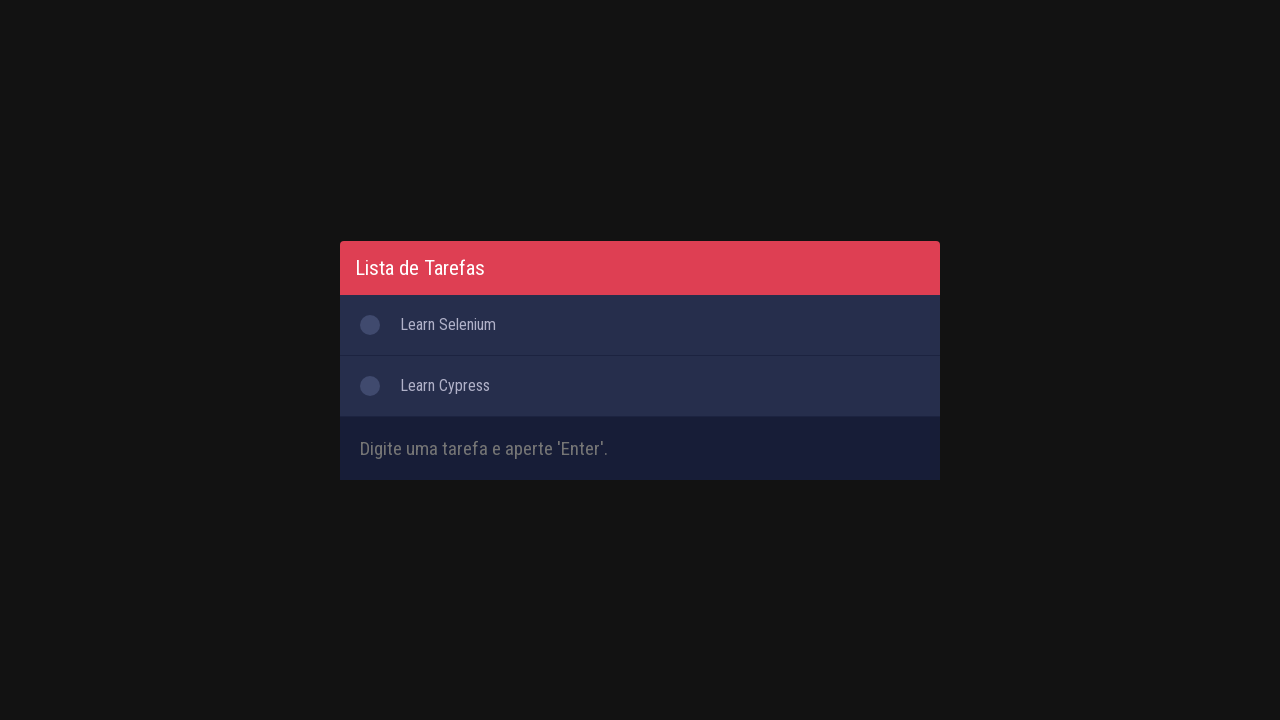

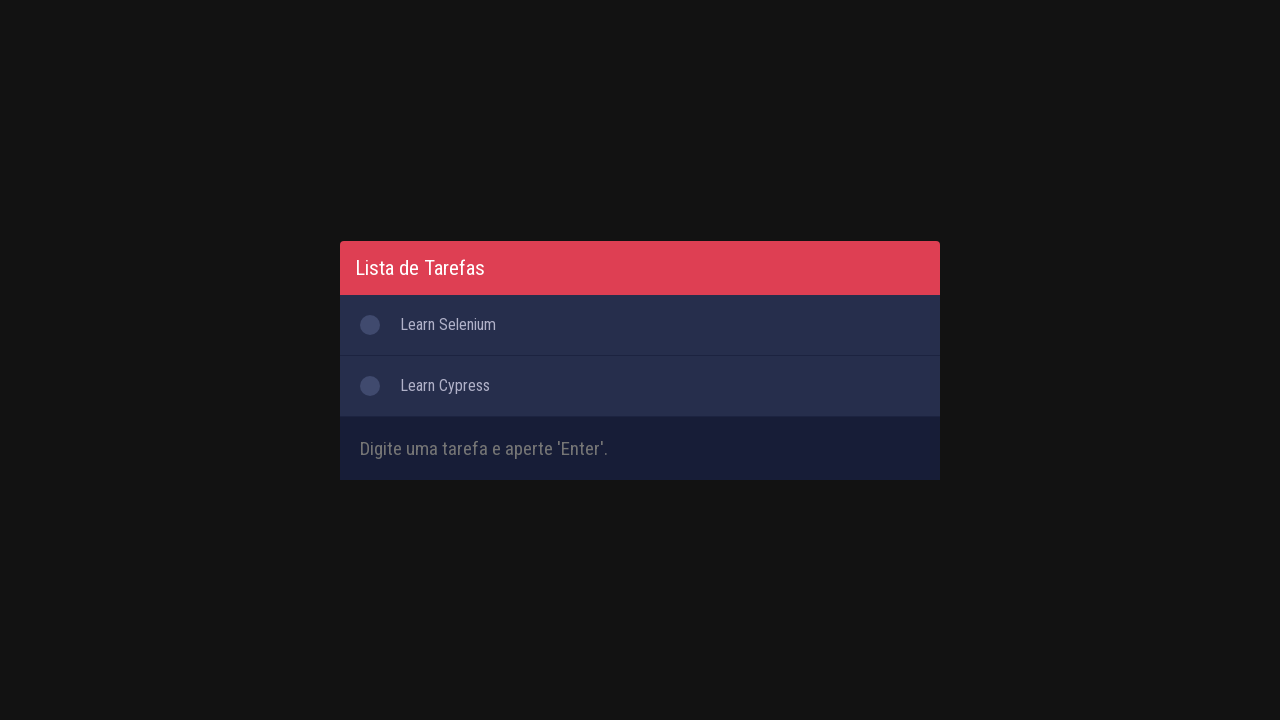